Tests clicking the Sign up link on the main page.

Starting URL: https://www.sharelane.com/cgi-bin/main.py

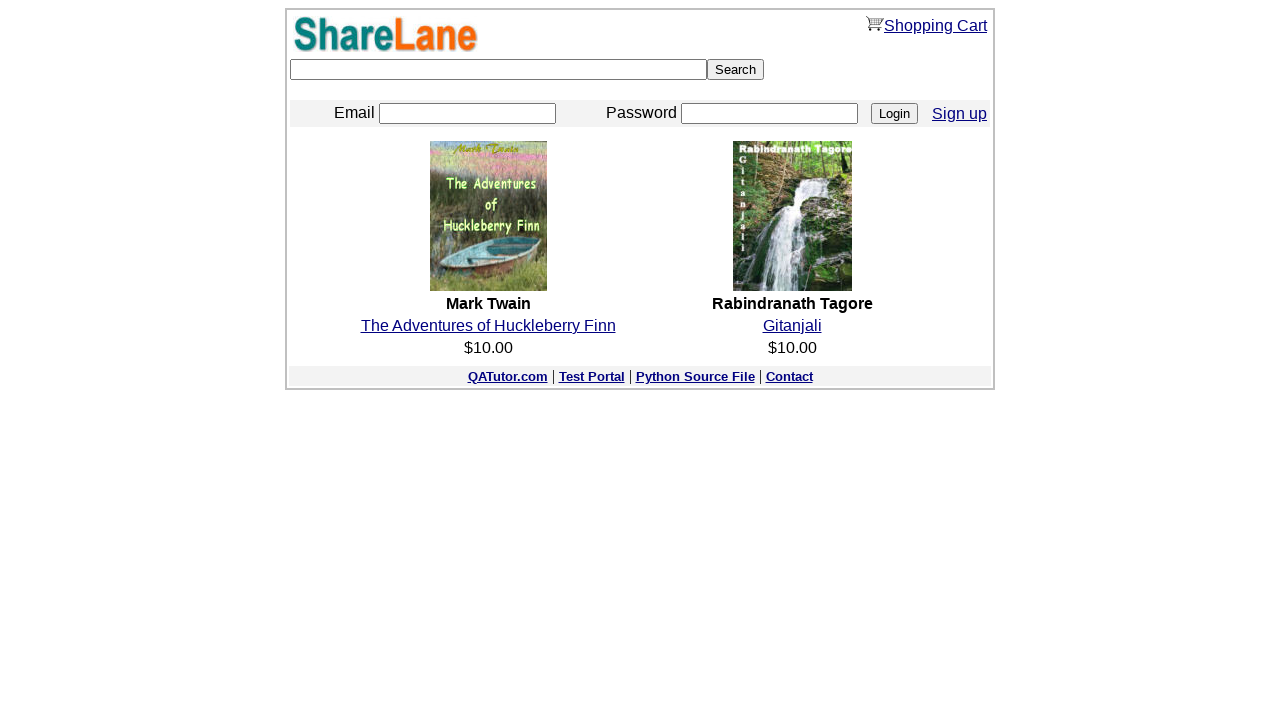

Clicked the Sign up link on the main page at (960, 113) on xpath=//a[text()='Sign up']
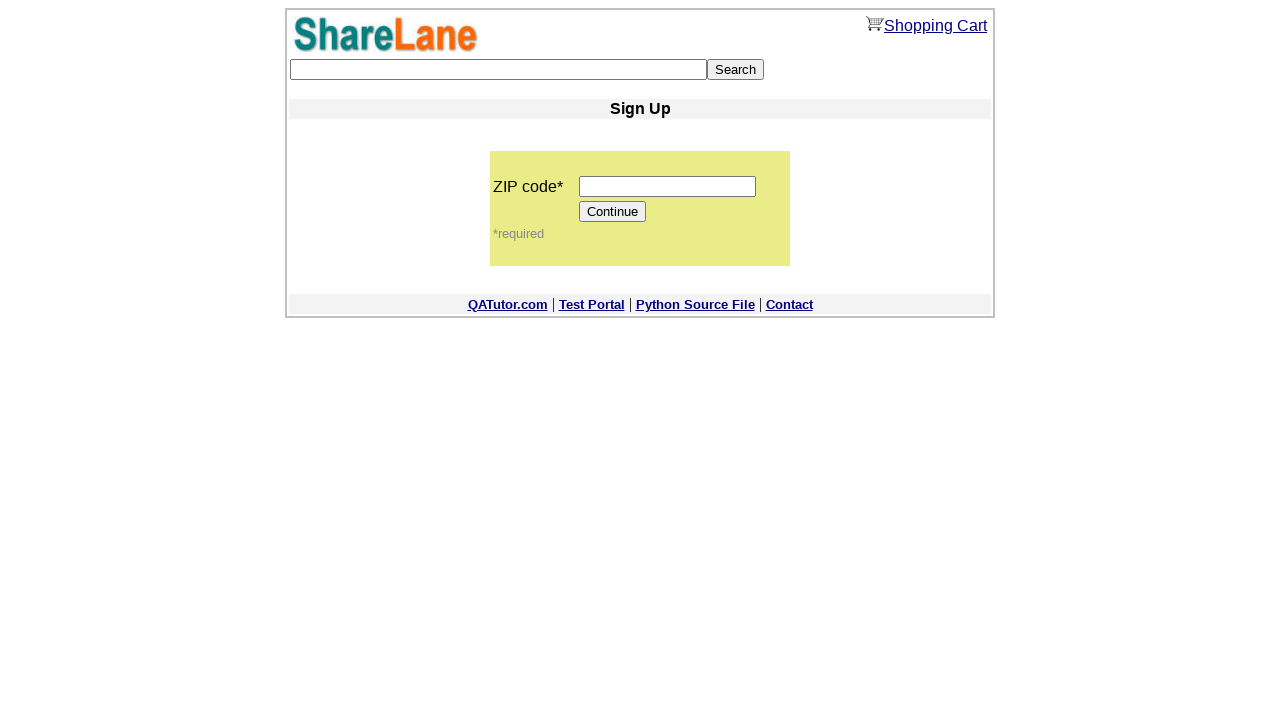

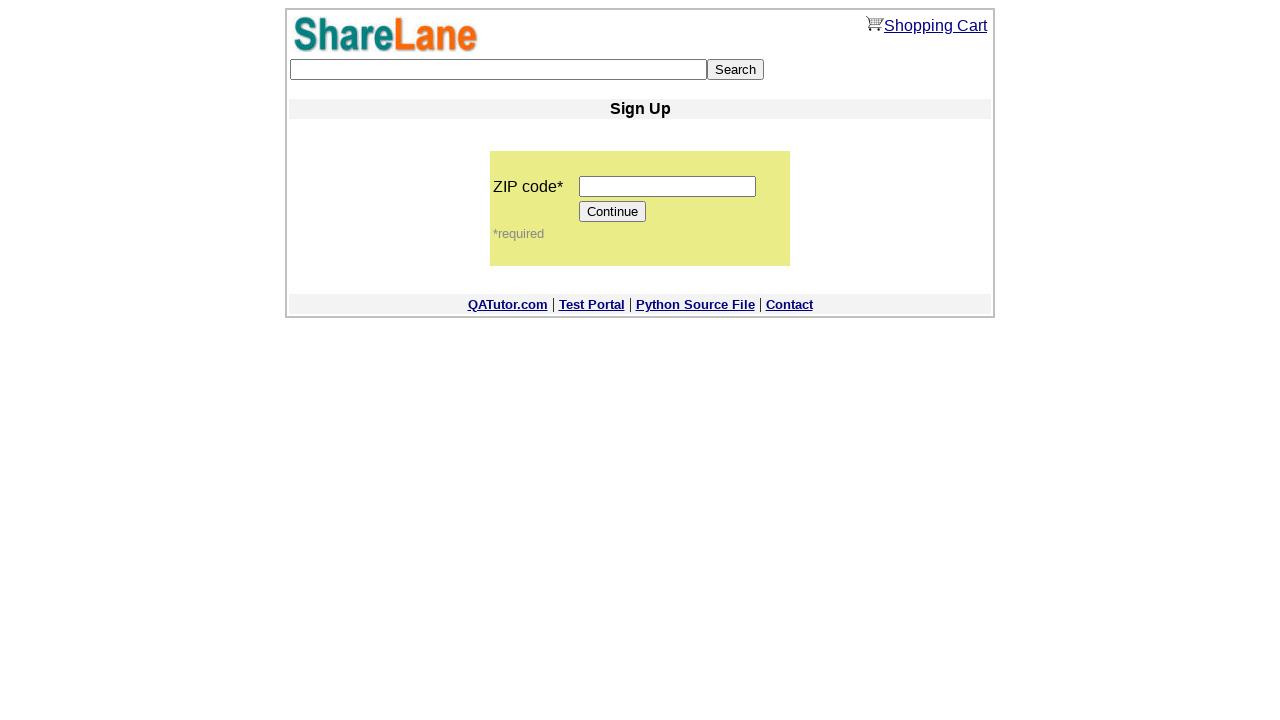